Tests iframe interaction and window handling by clicking a button inside an iframe that triggers a prompt alert, entering text, then navigating to home page which opens in a new window

Starting URL: https://www.w3schools.com/jsref/tryit.asp?filename=tryjsref_prompt

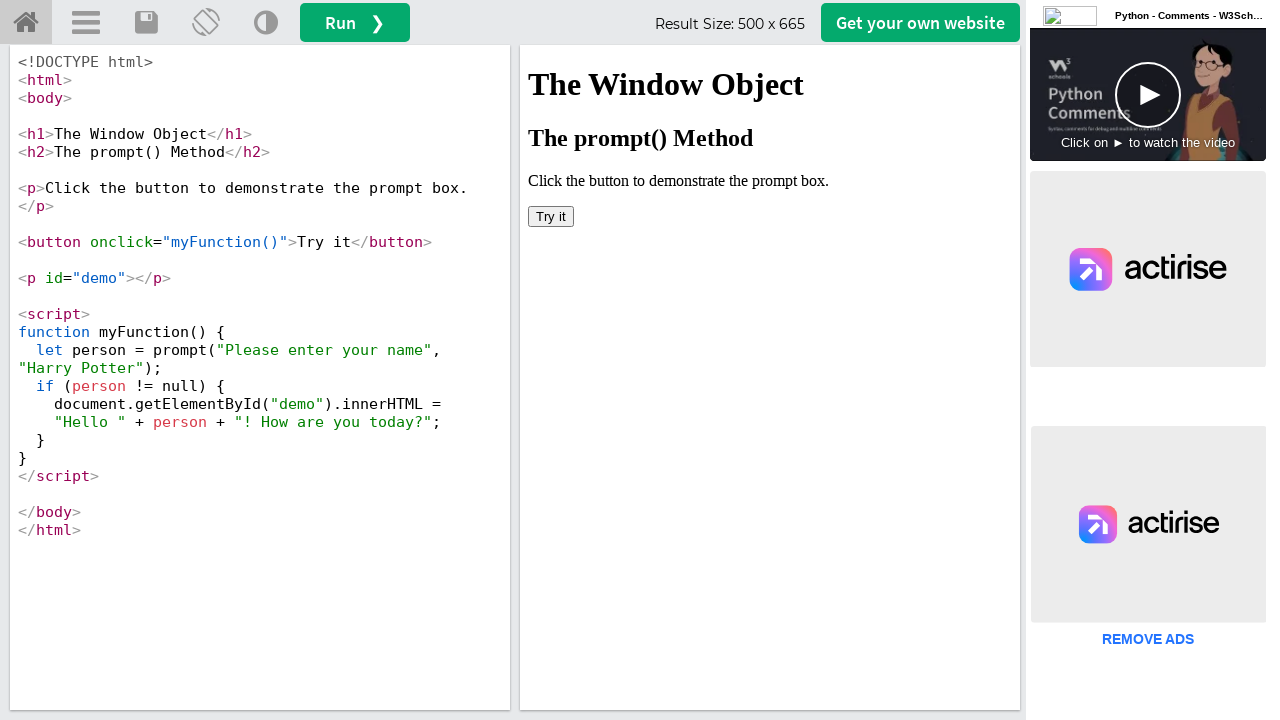

Located iframe with id 'iframeResult' containing the try-it editor
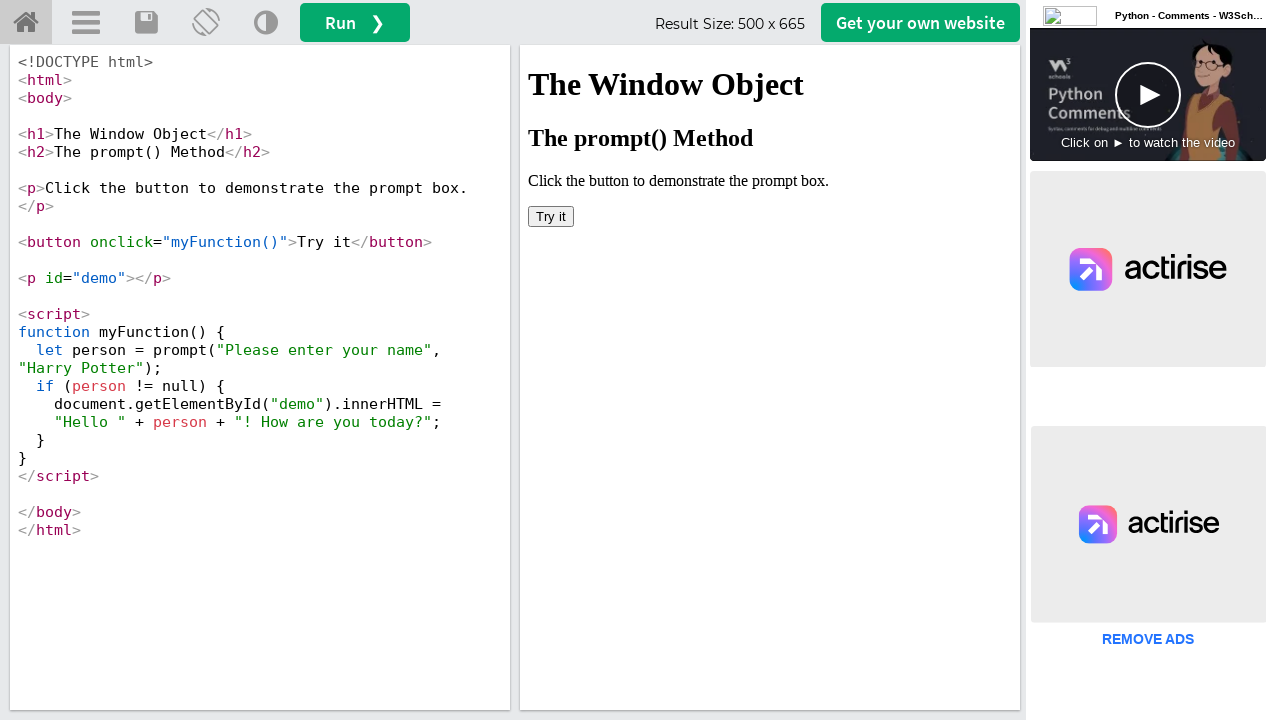

Clicked the 'Try it' button inside the iframe at (551, 216) on #iframeResult >> internal:control=enter-frame >> xpath=/html/body/button
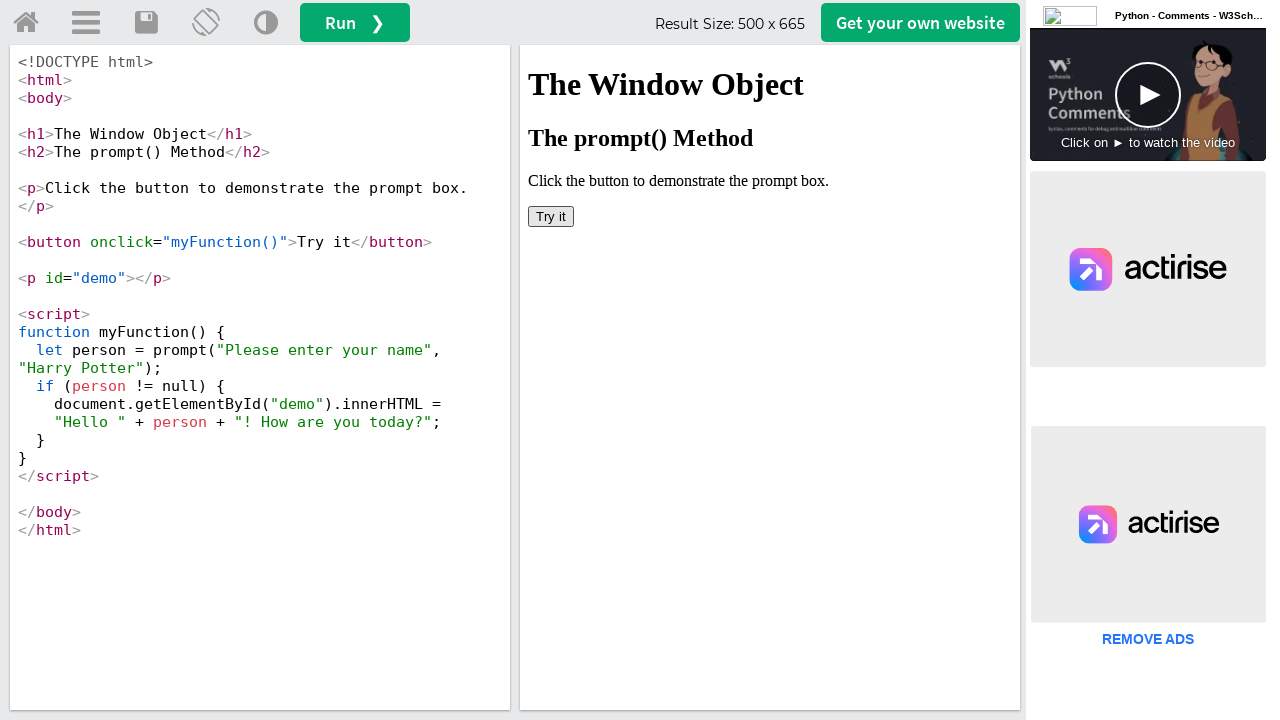

Set up dialog handler to accept prompt with text 'Anupriya'
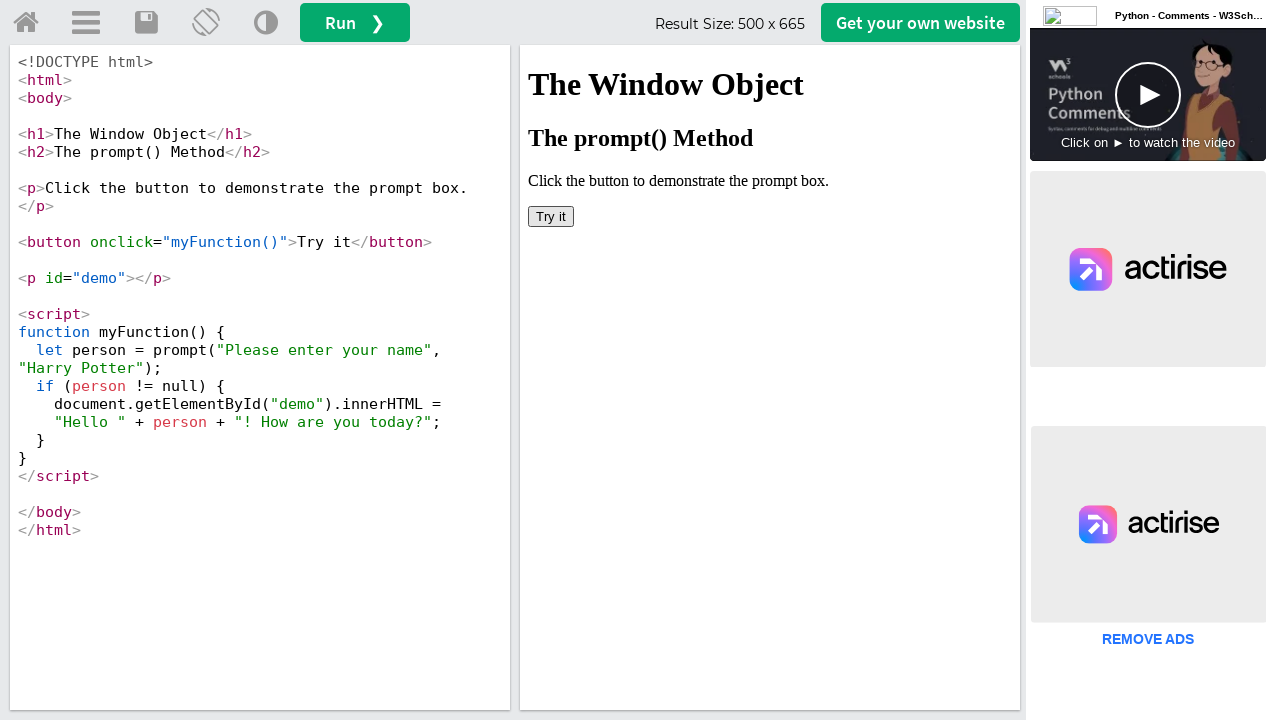

Clicked home link which triggered a new window/tab popup at (26, 23) on #tryhome
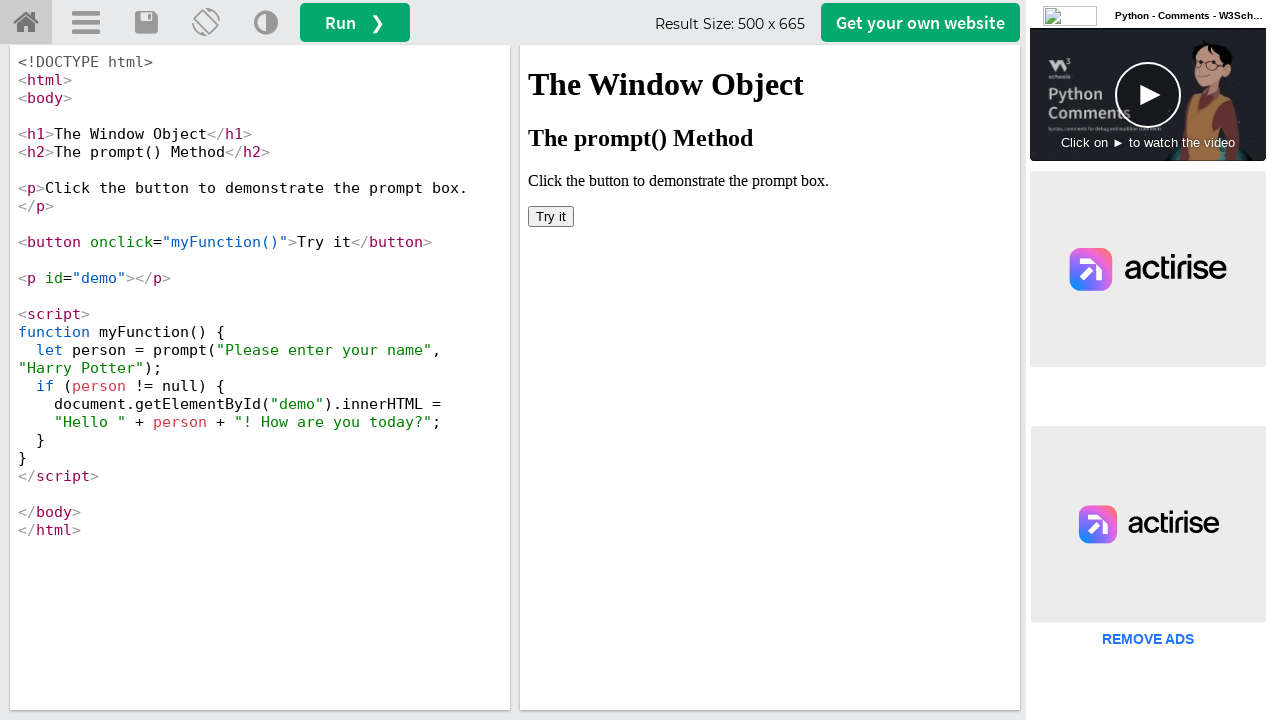

Captured new window/tab popup reference
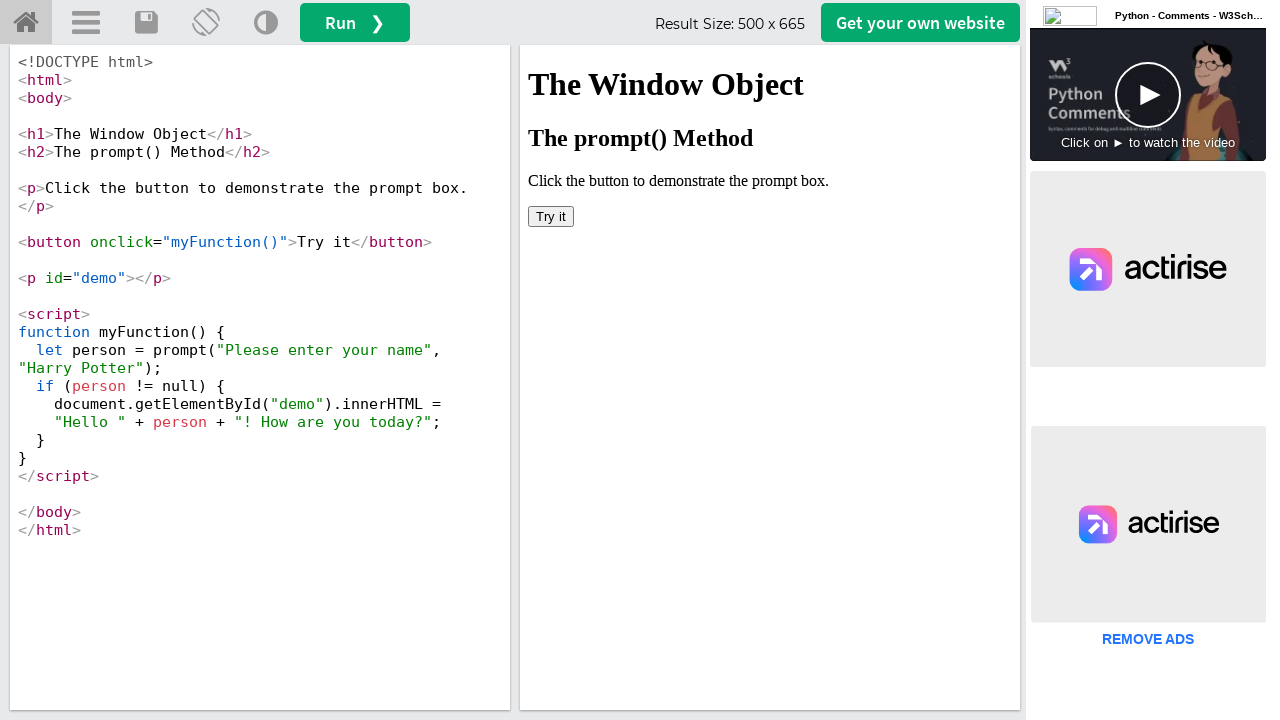

New page loaded completely
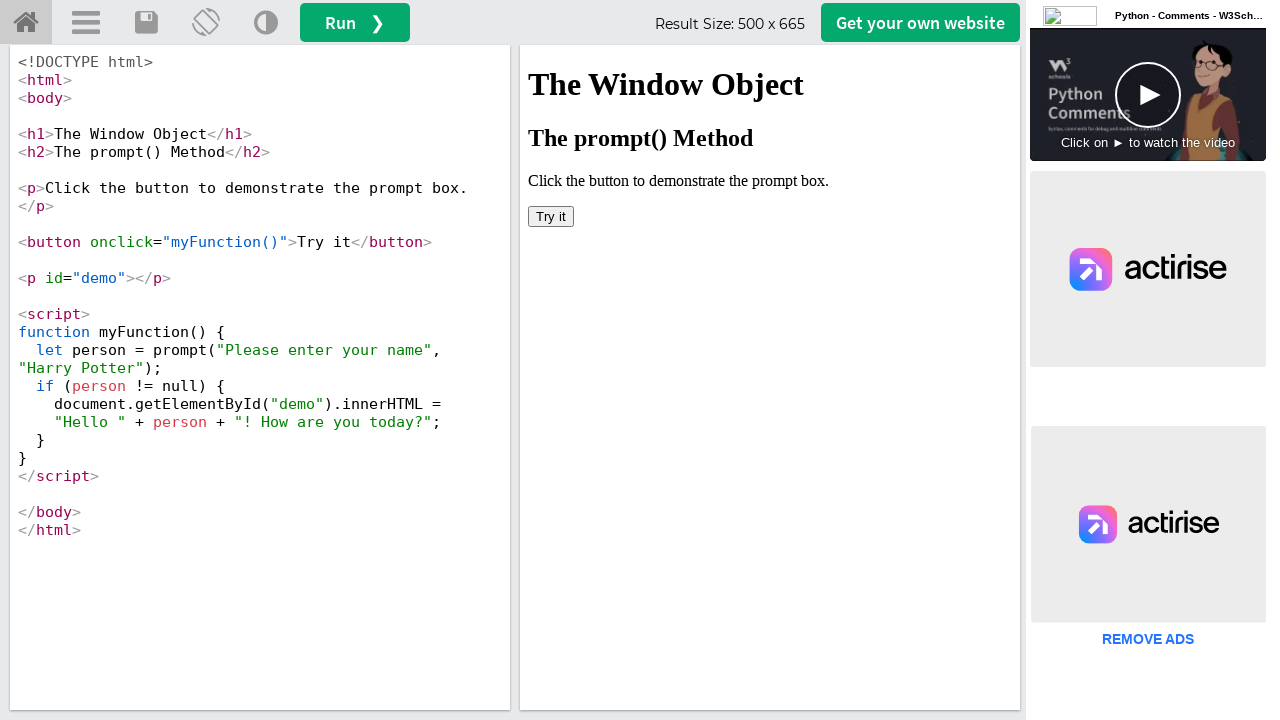

Retrieved URL from new window: https://www.w3schools.com/
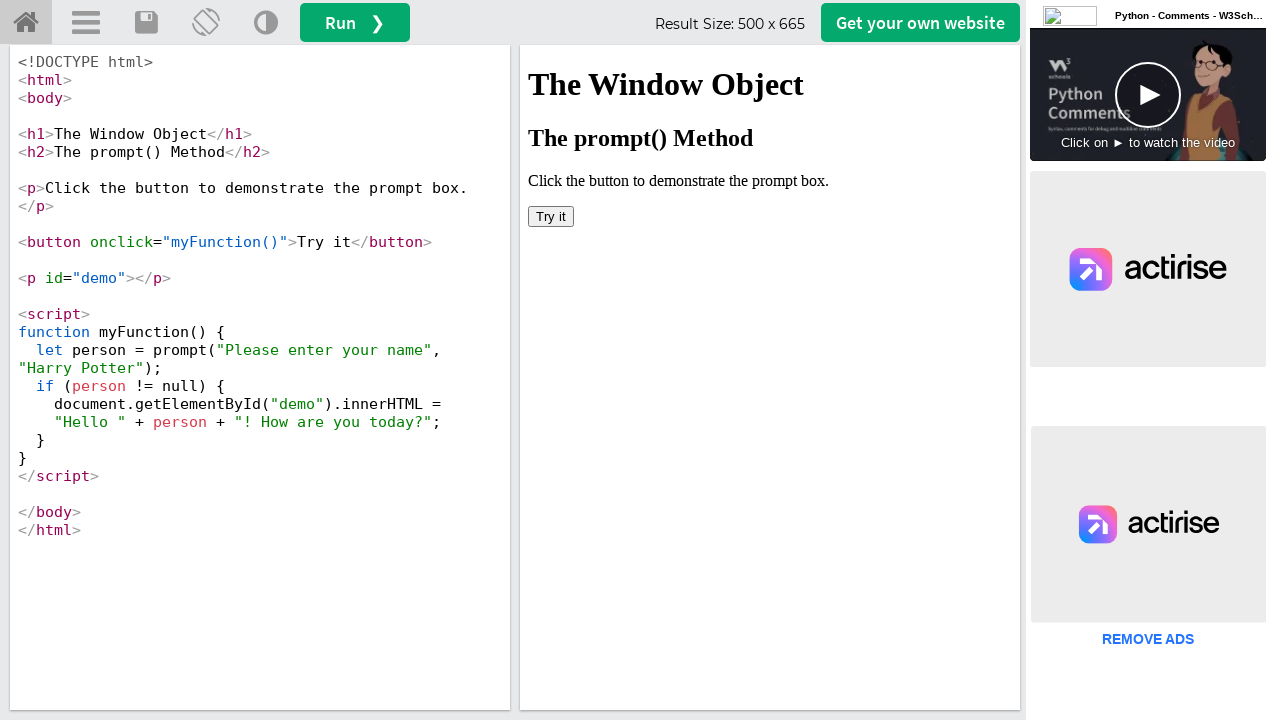

Retrieved title from new window: <bound method Page.title of <Page url='https://www.w3schools.com/'>>
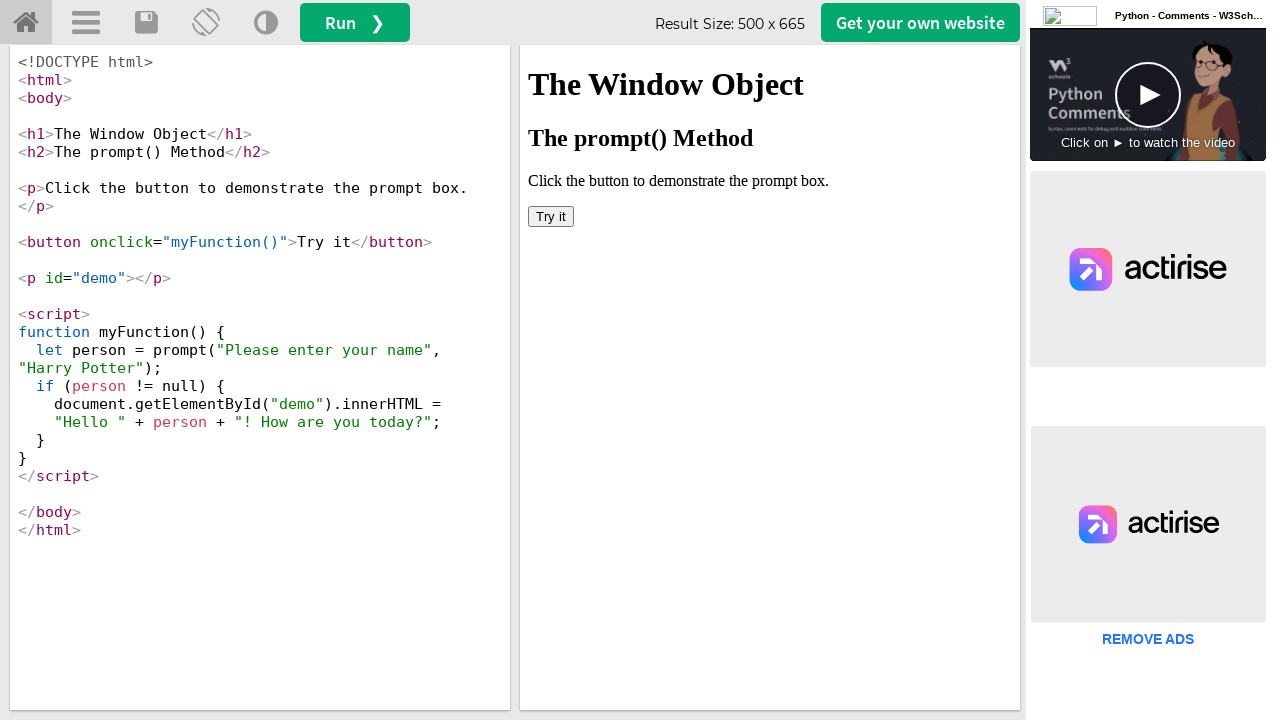

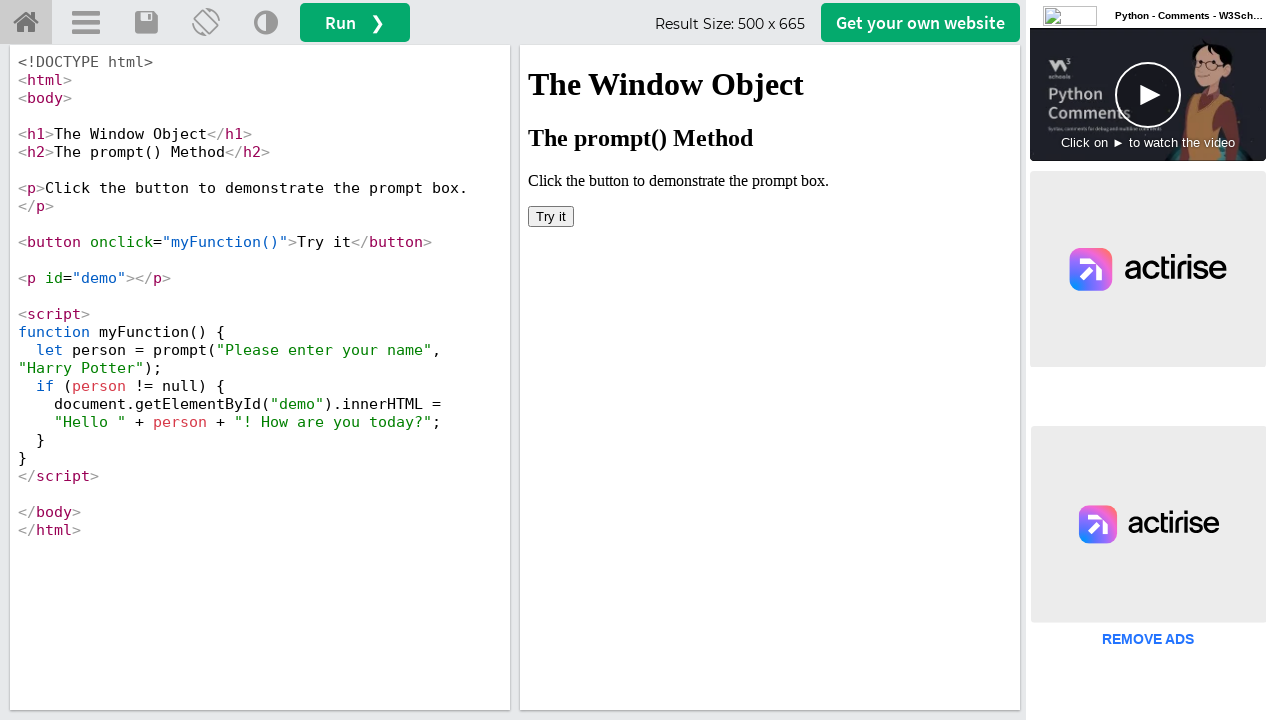